Navigates to DemoQA website, accesses the frames page, counts iframe elements, and performs page refresh using keyboard shortcut

Starting URL: https://demoqa.com

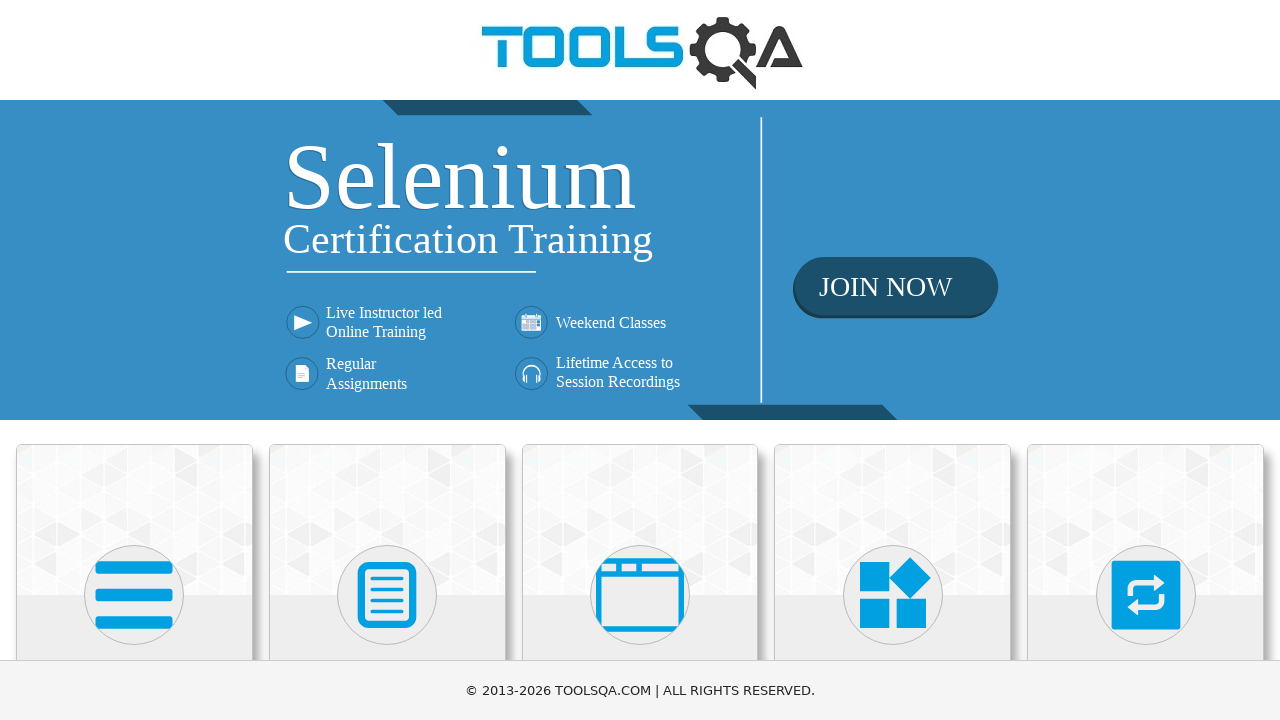

Navigated to DemoQA frames page
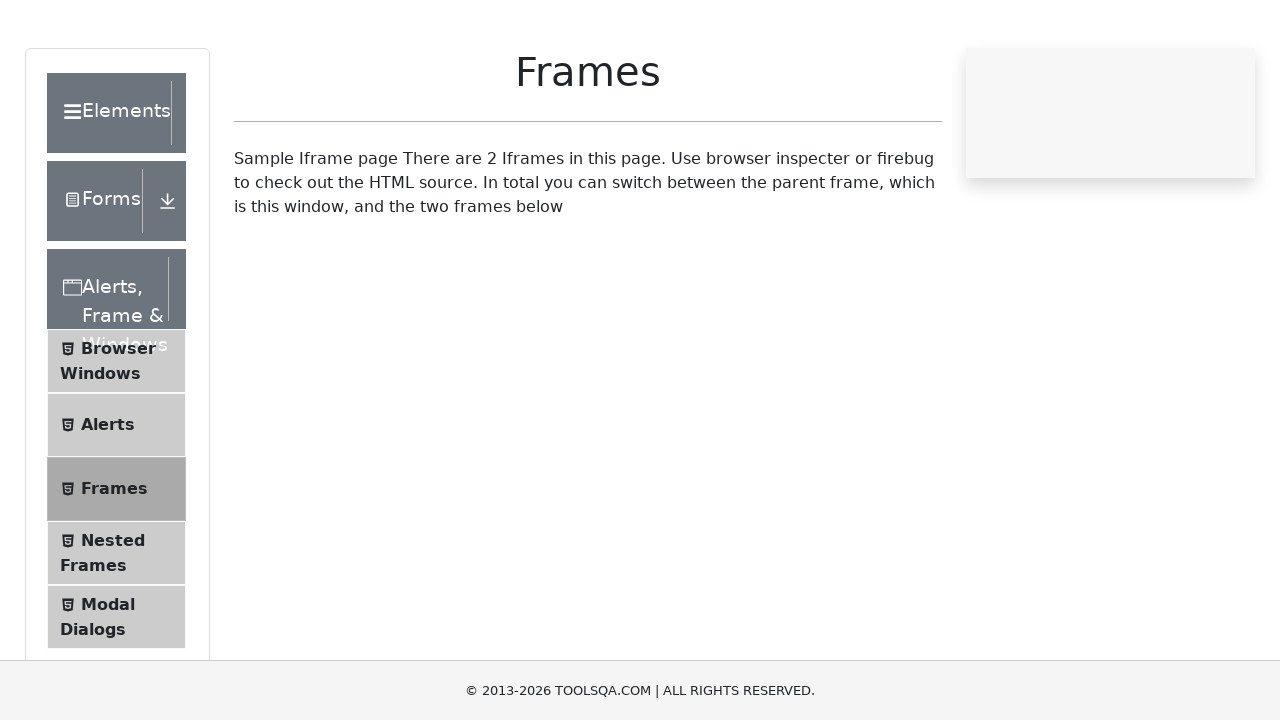

Waited for iframe elements to load
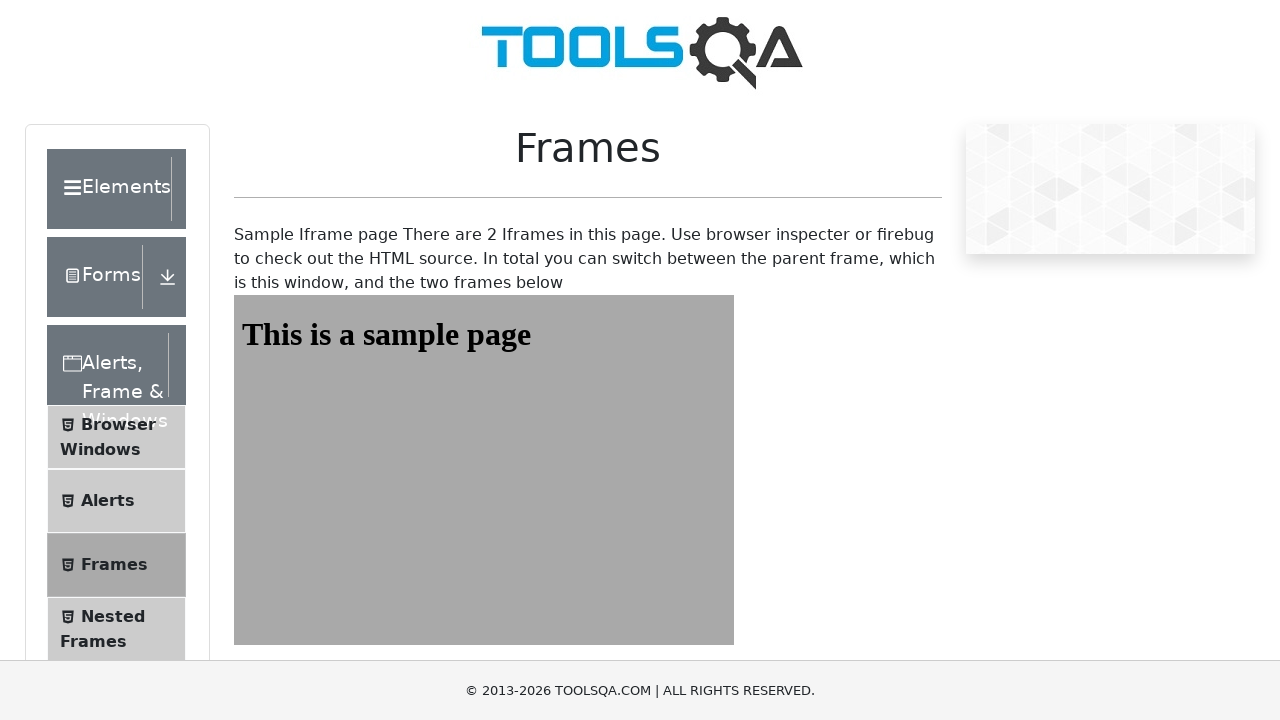

Found 4 iframe elements on the page
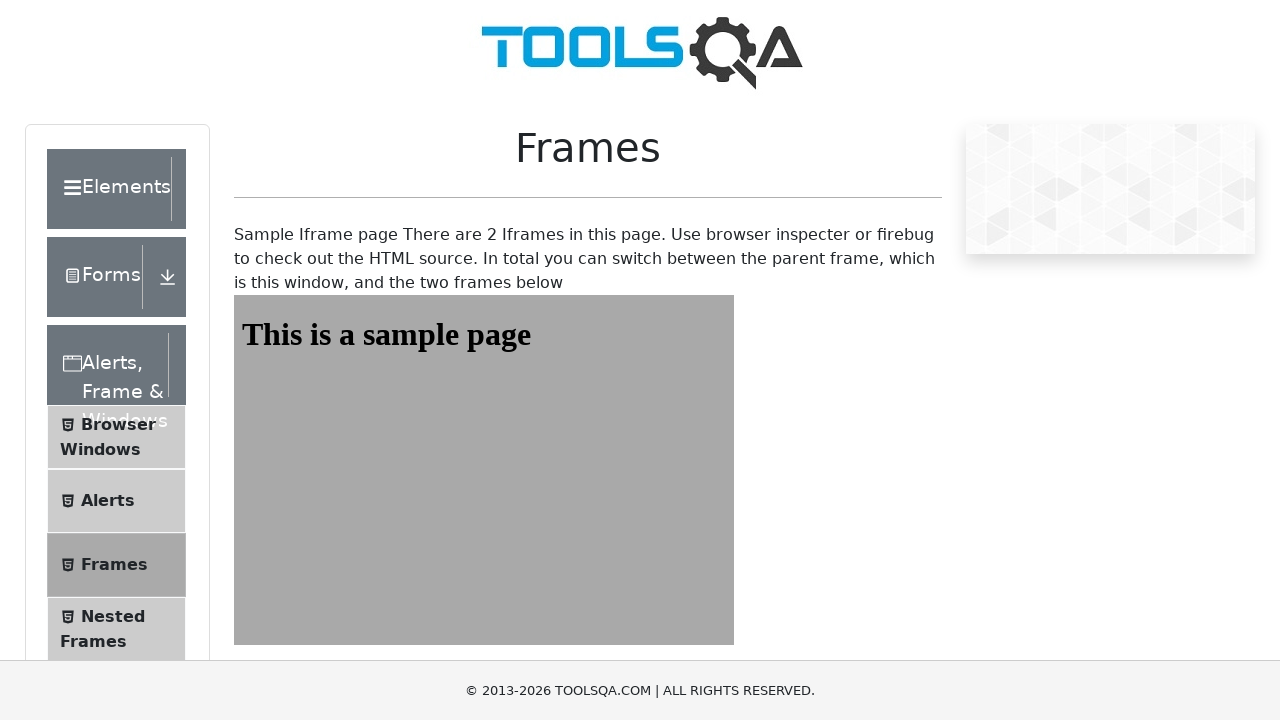

Pressed F5 to refresh the page
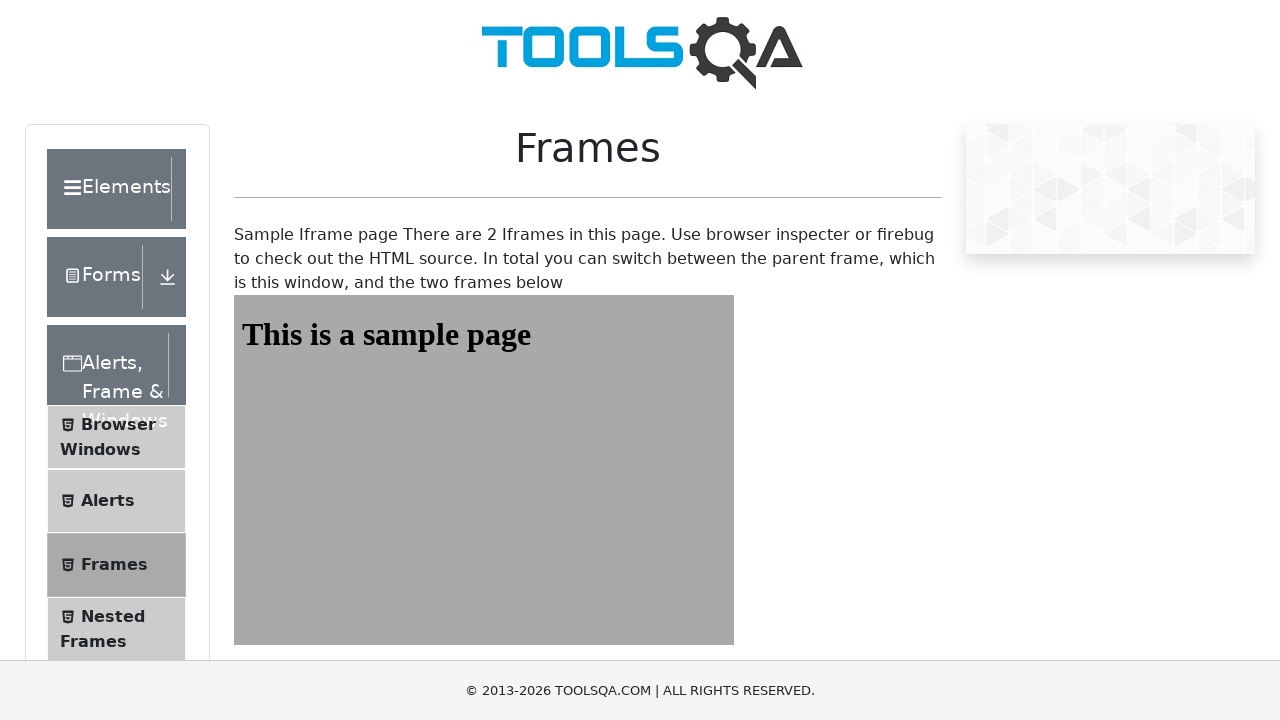

Page reload completed and DOM content loaded
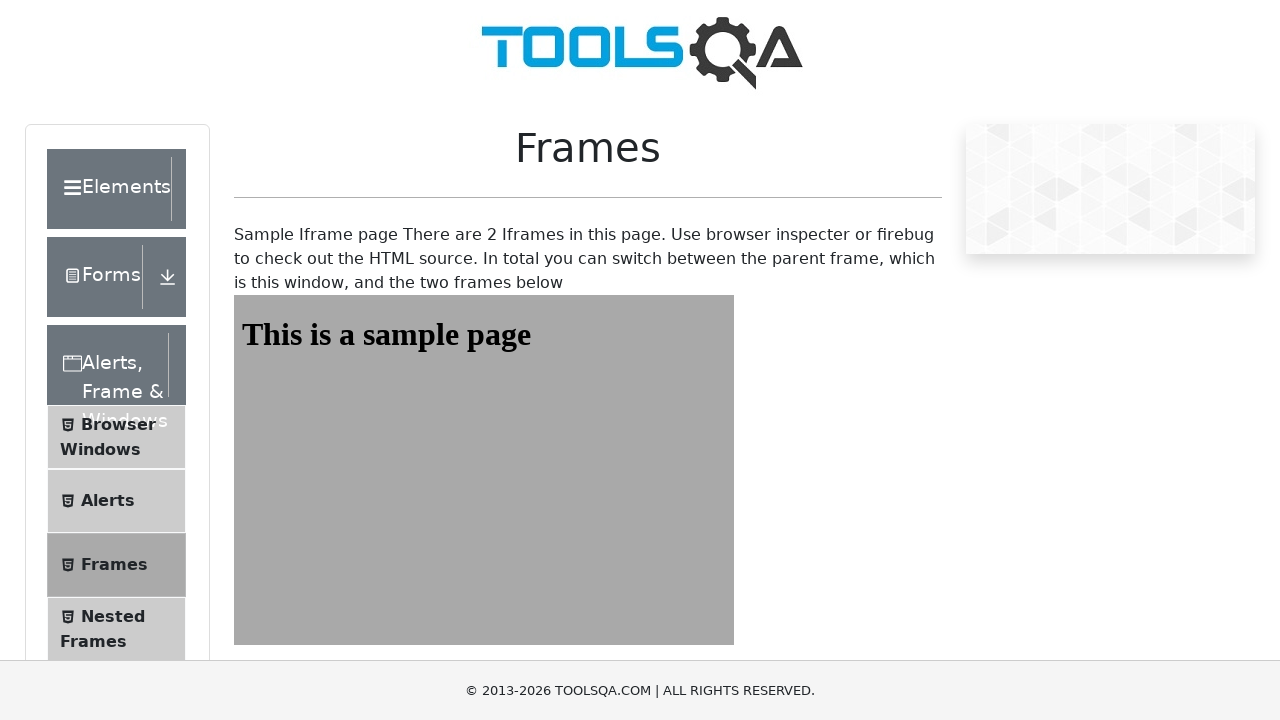

Verified iframe elements are still present after page refresh
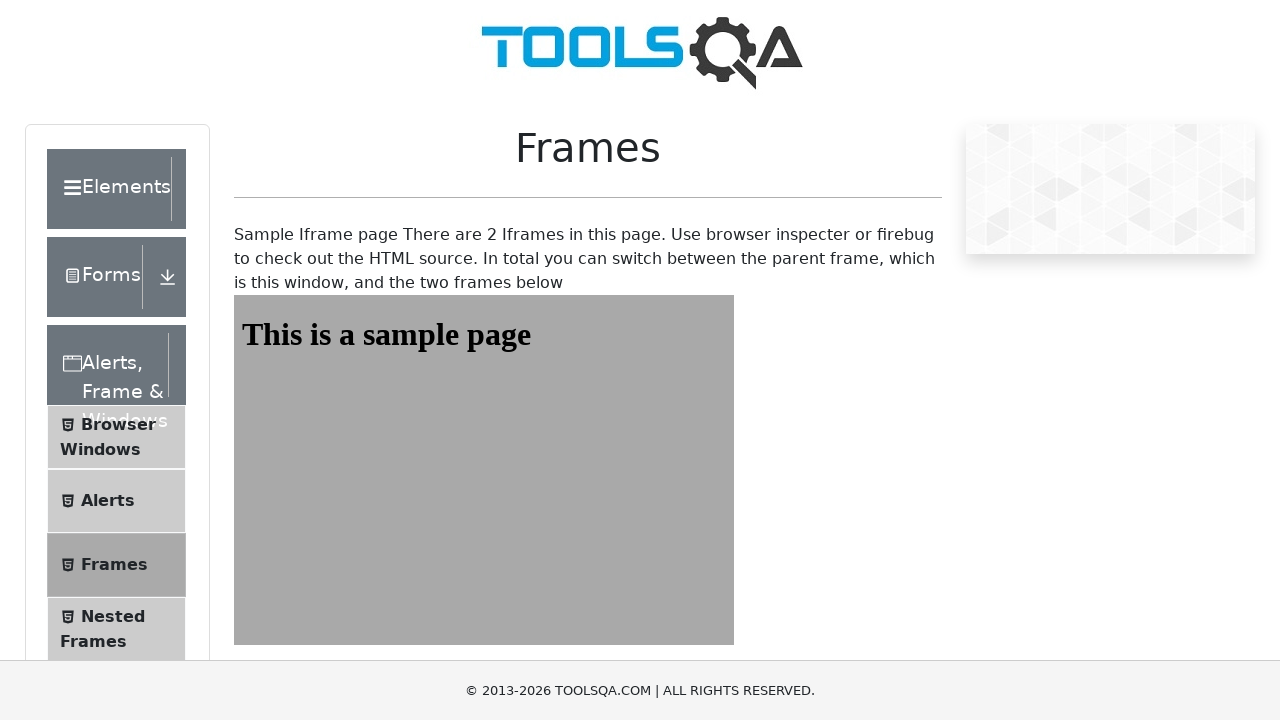

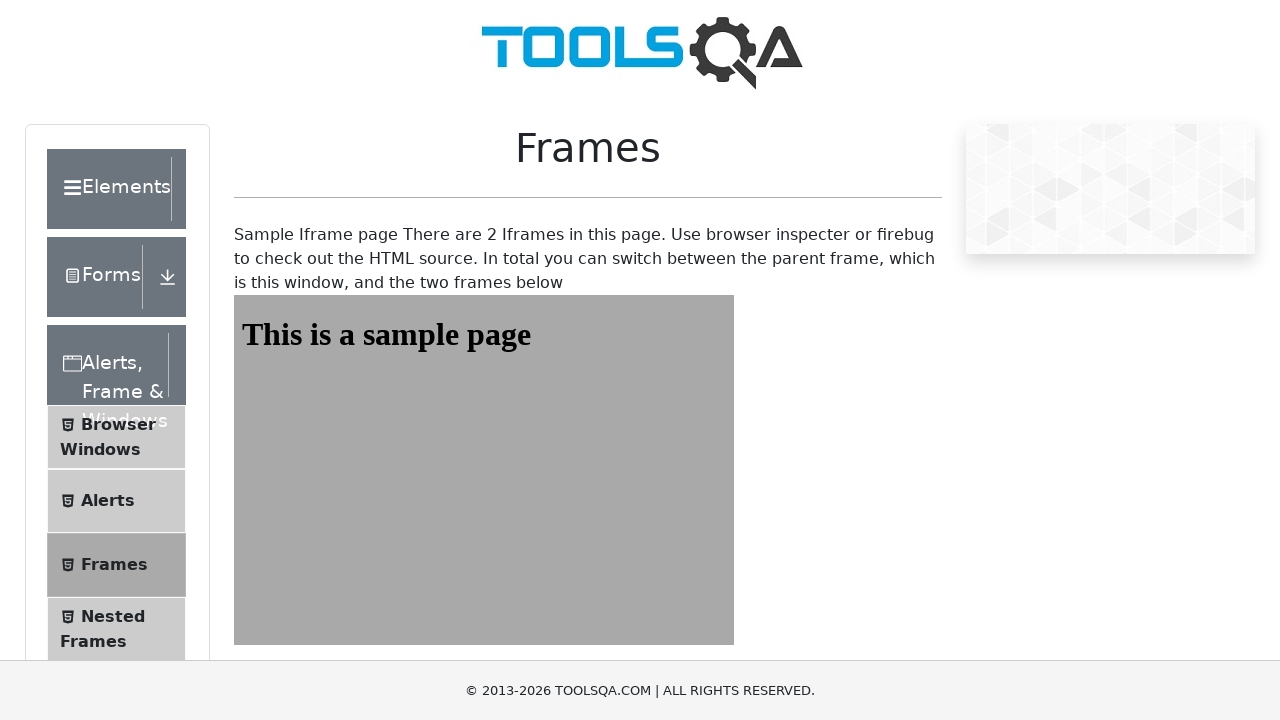